Navigates to the UnitedHealthCare homepage to verify it loads correctly

Starting URL: https://www.uhc.com/

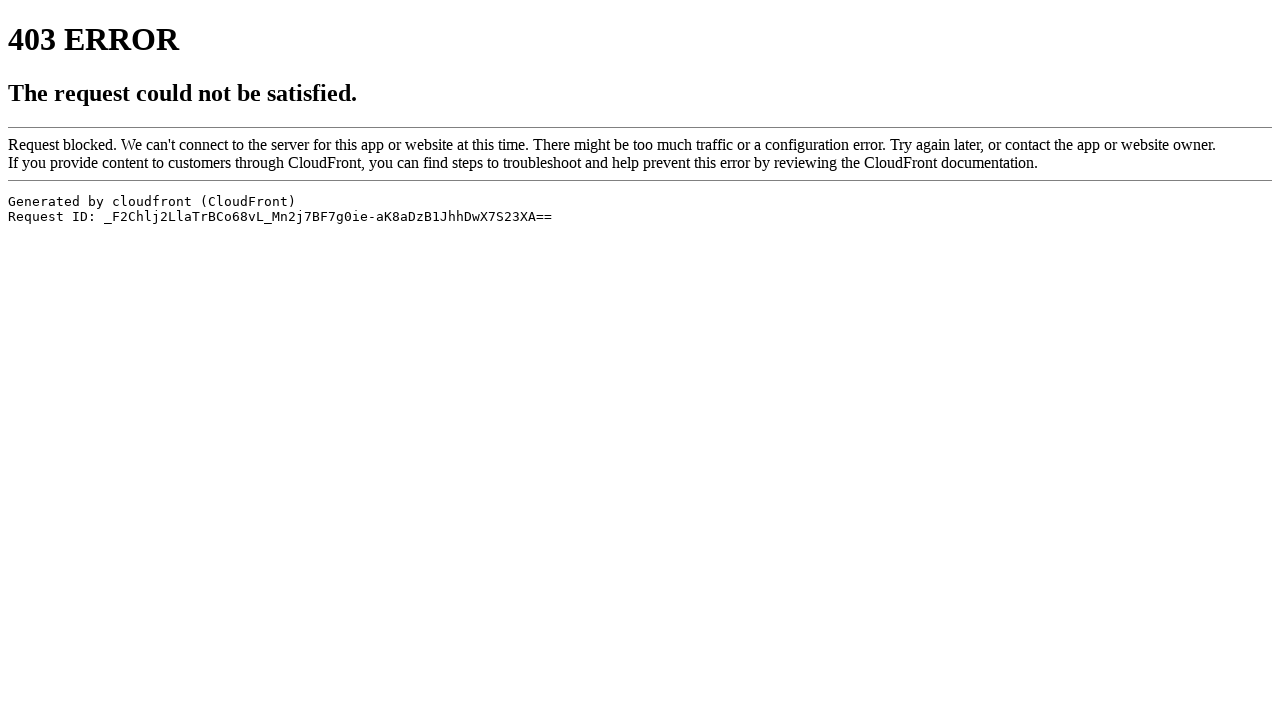

Navigated to UnitedHealthCare homepage
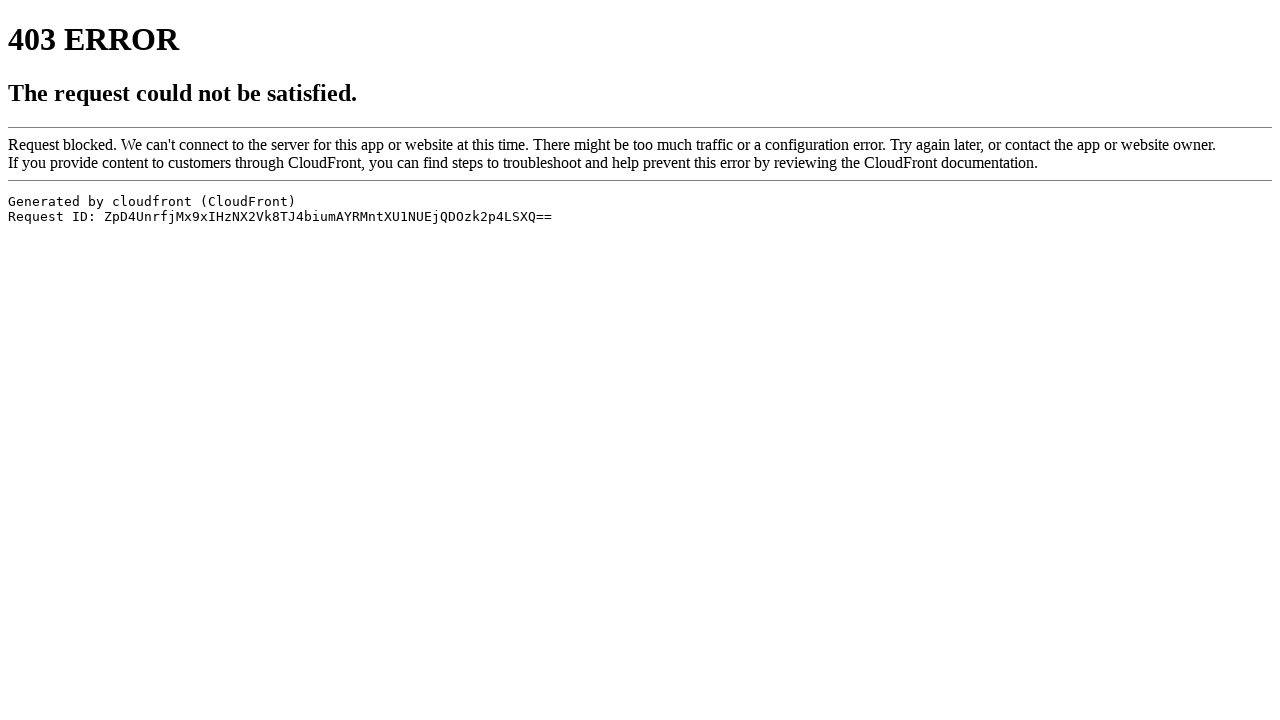

UnitedHealthCare homepage loaded successfully
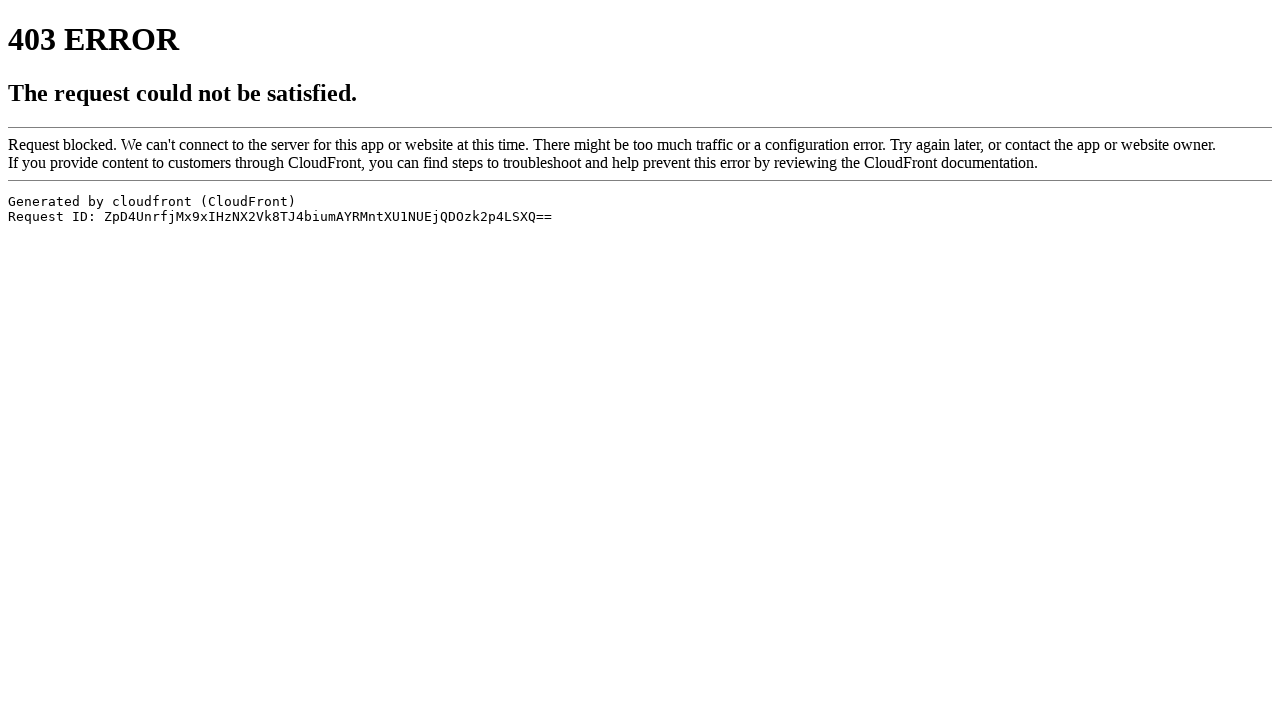

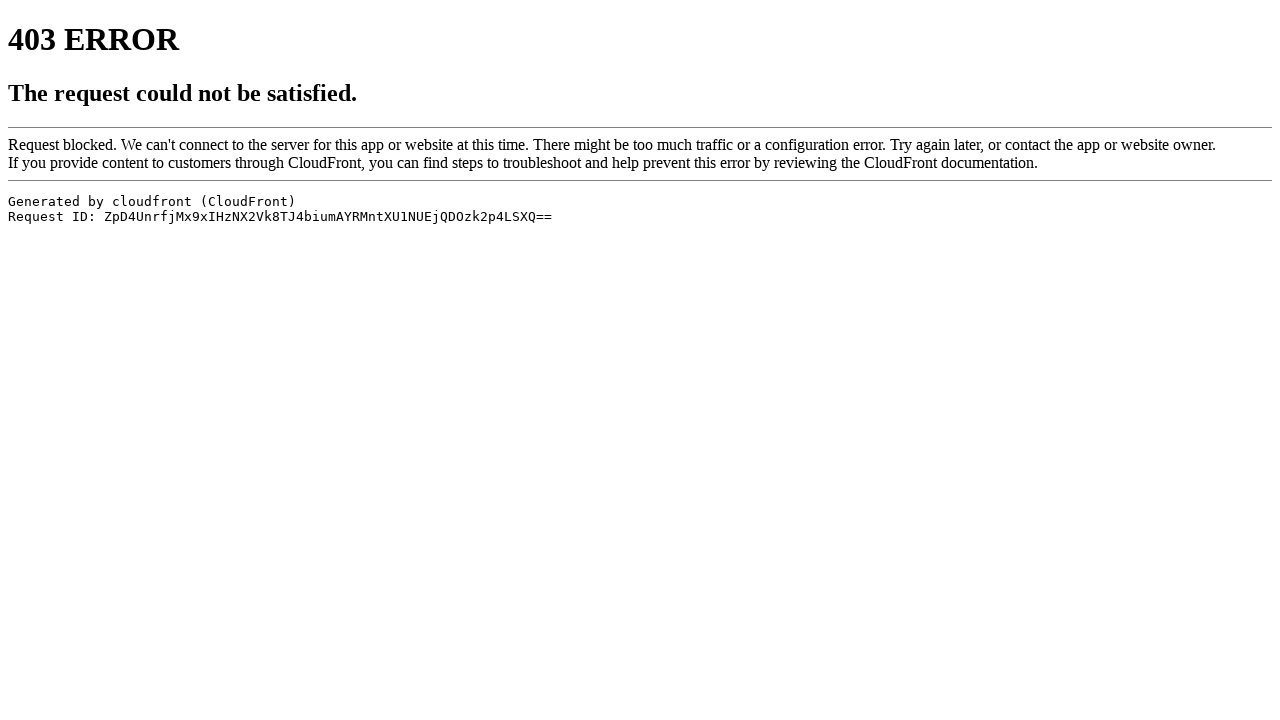